Navigates to Playwright homepage, clicks the "Get Started" link, and verifies the installation heading is visible

Starting URL: https://playwright.dev

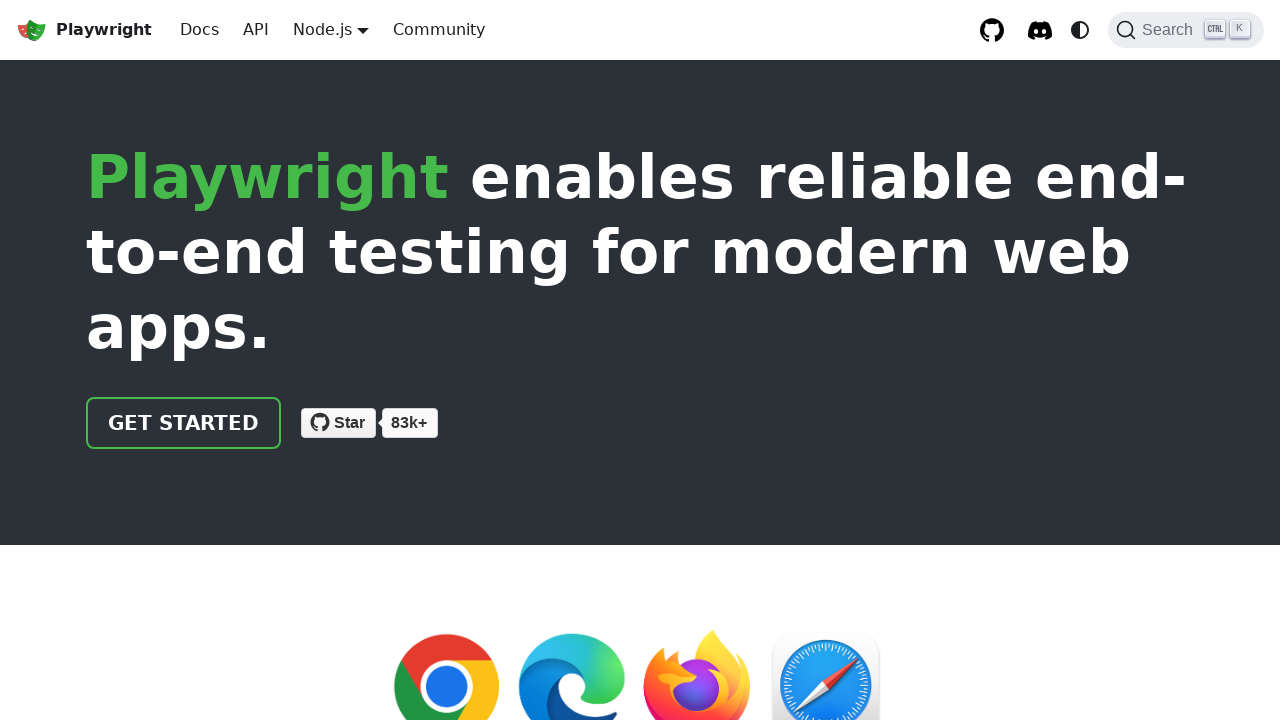

Clicked the 'Get Started' link at (184, 423) on text=Get Started
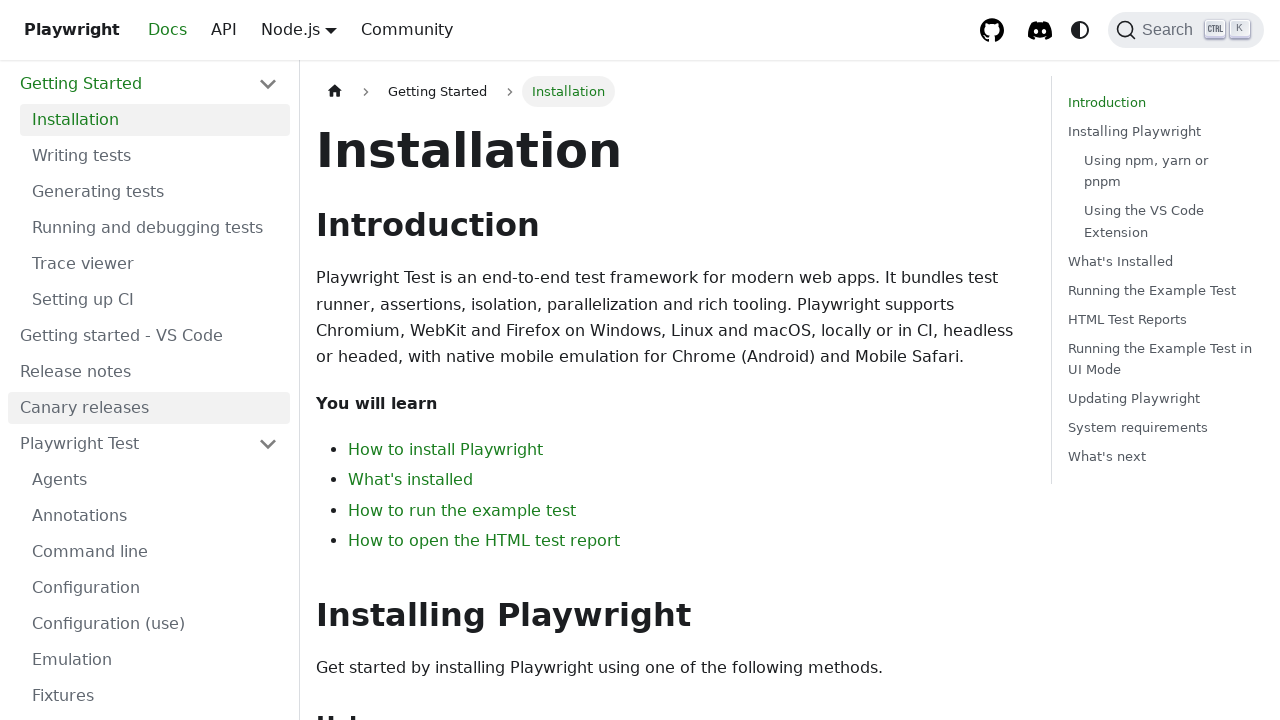

Installation heading is visible
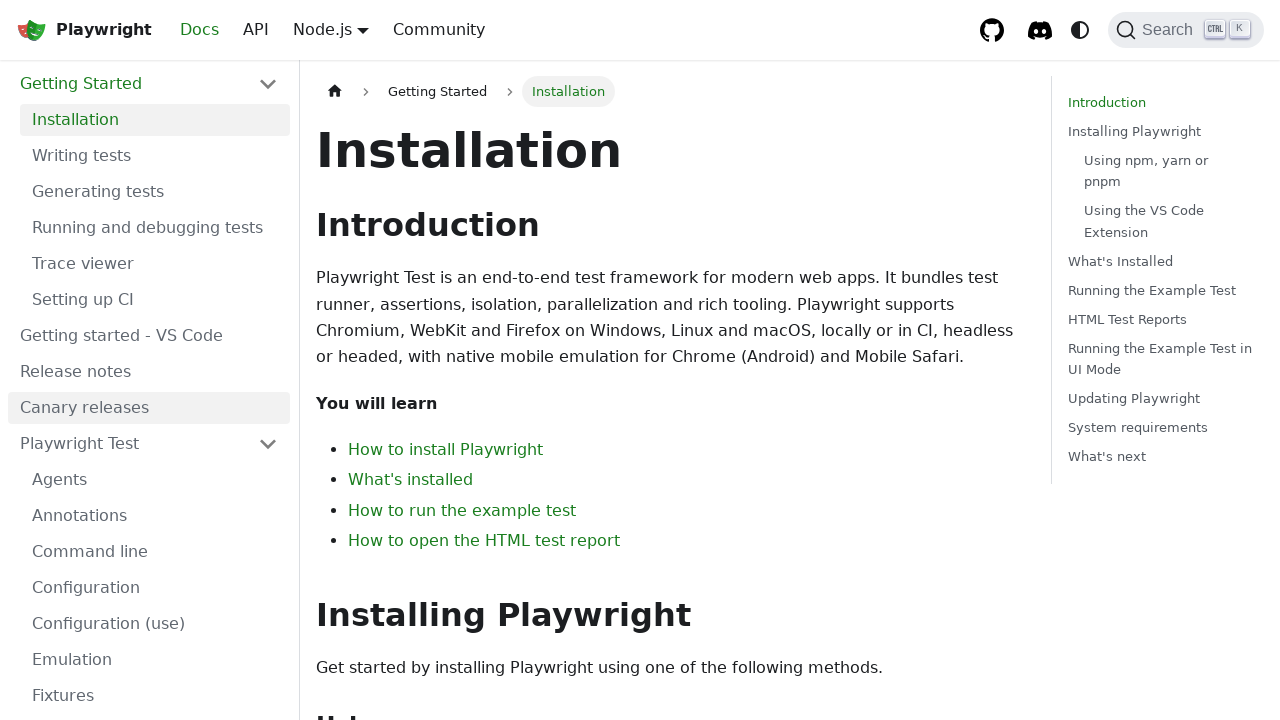

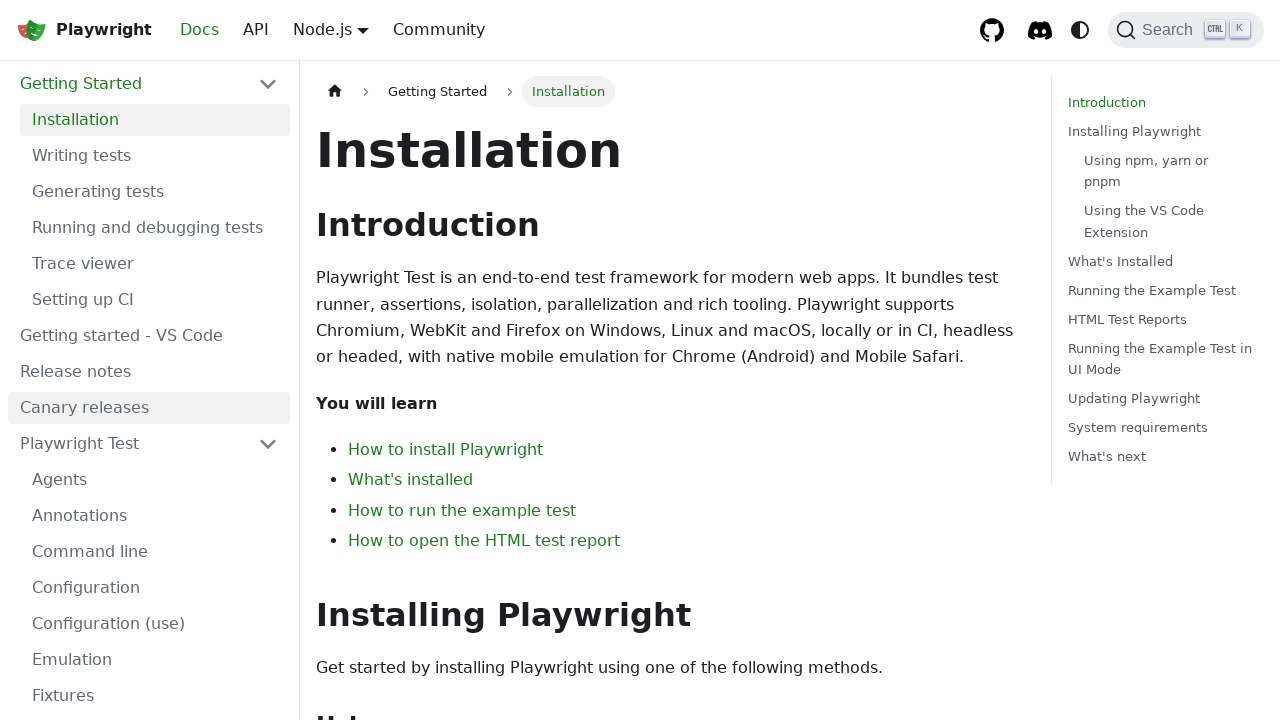